Tests browser navigation commands by navigating to a URL, then using back, forward, and refresh functions

Starting URL: https://www.selenium.dev/

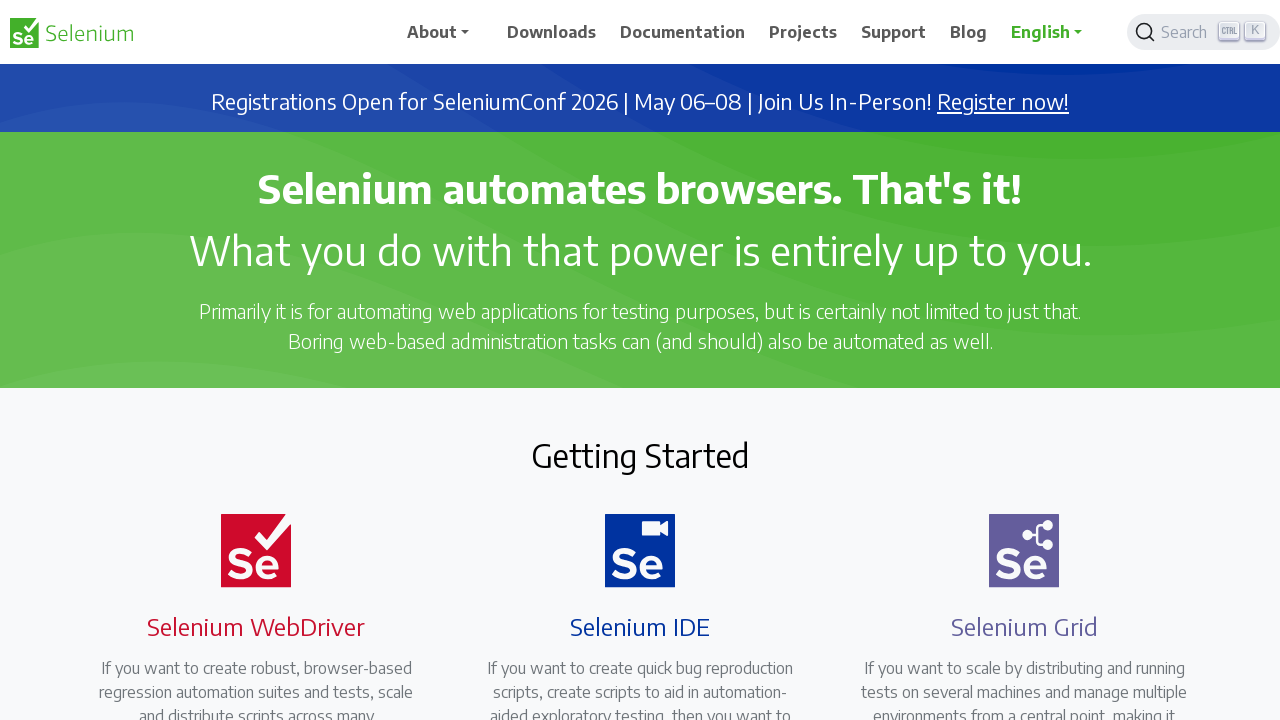

Navigated back to previous page
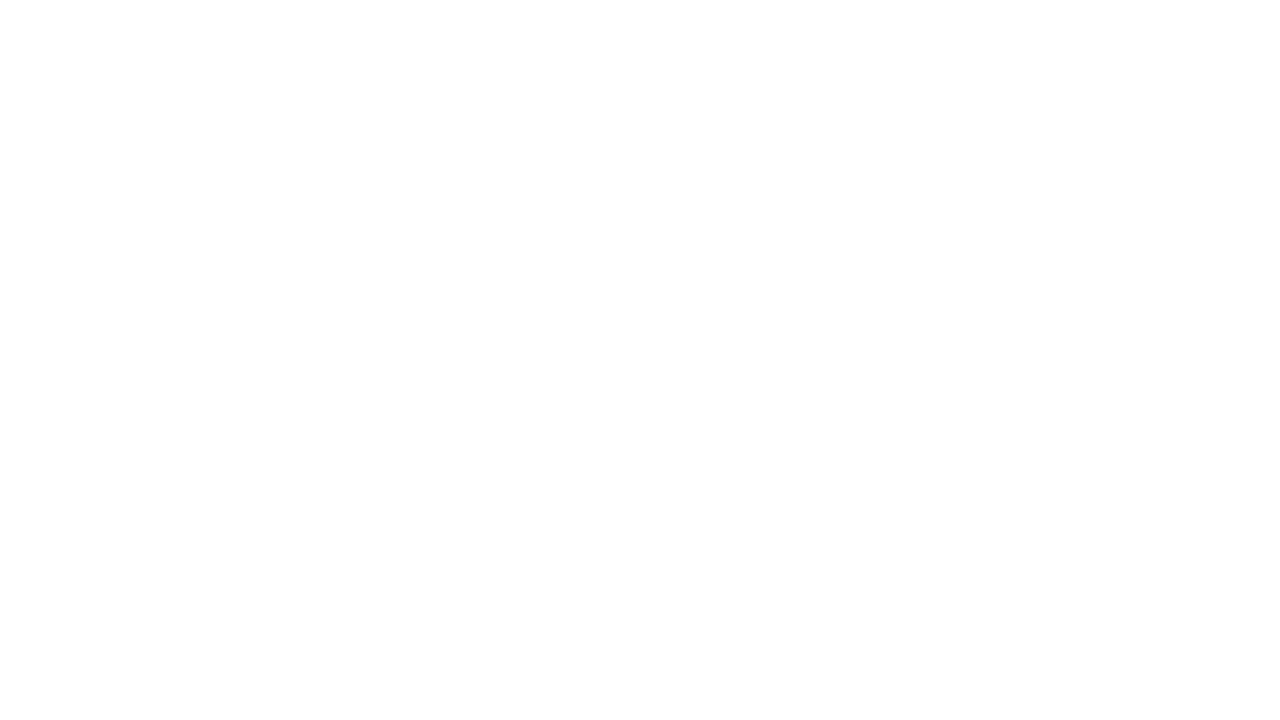

Navigated forward to return to selenium.dev
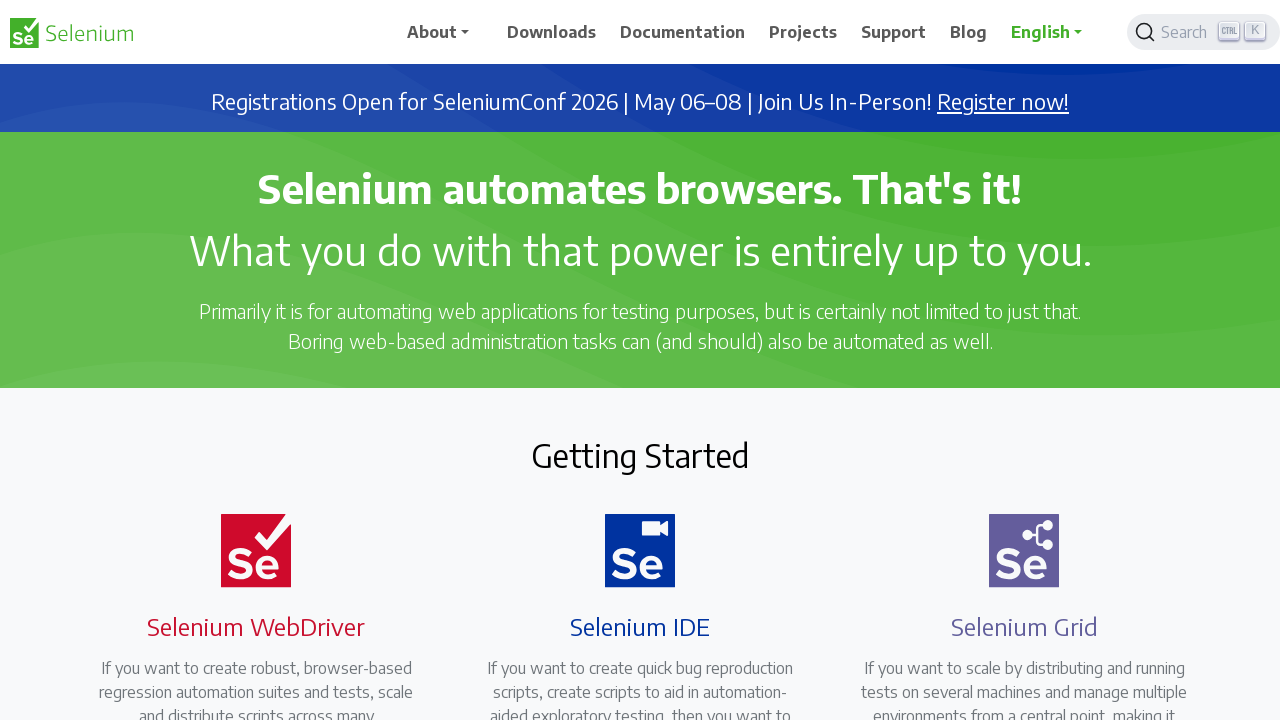

Refreshed the current page
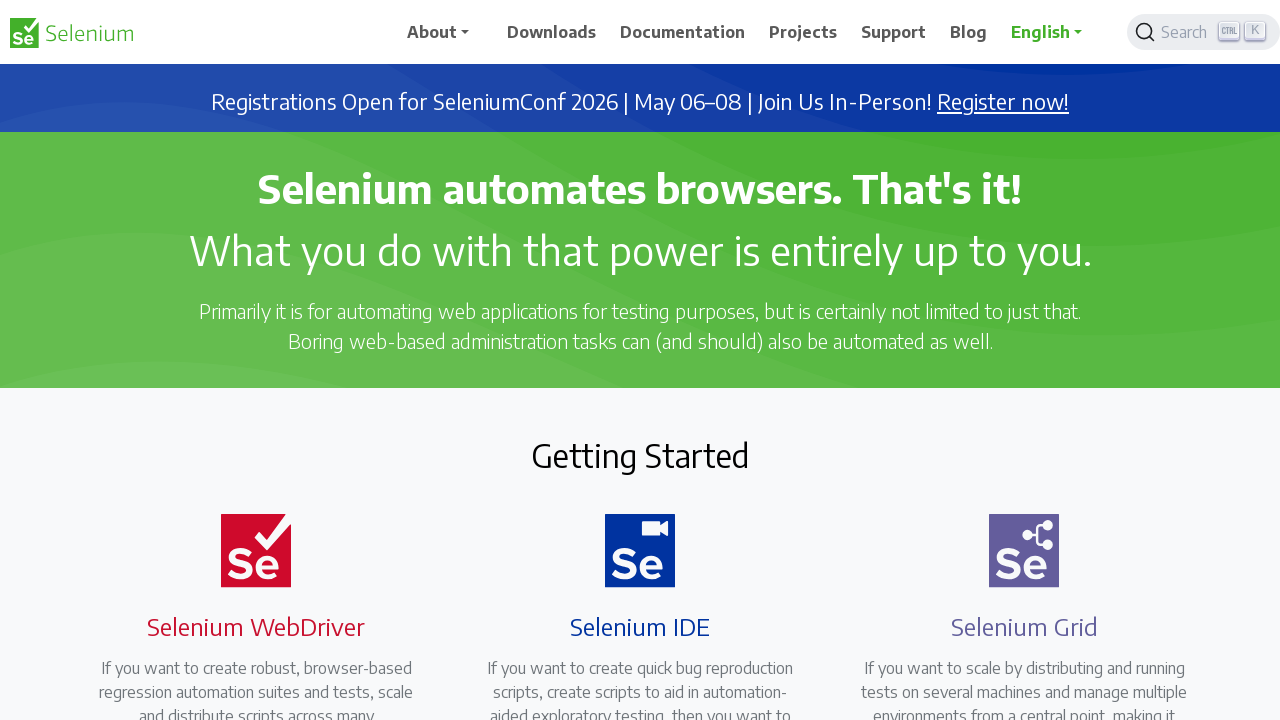

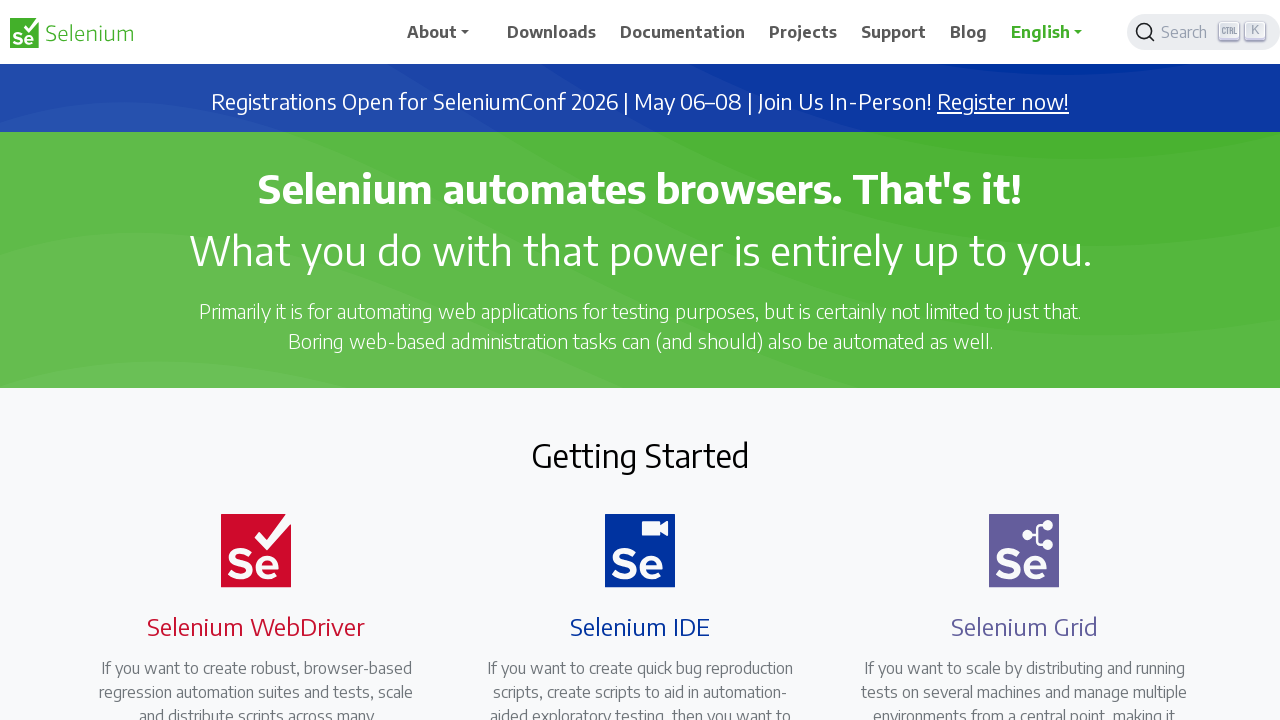